Tests form element states by verifying username field visibility/enabled state and toggling a remember me checkbox

Starting URL: https://demo.applitools.com/

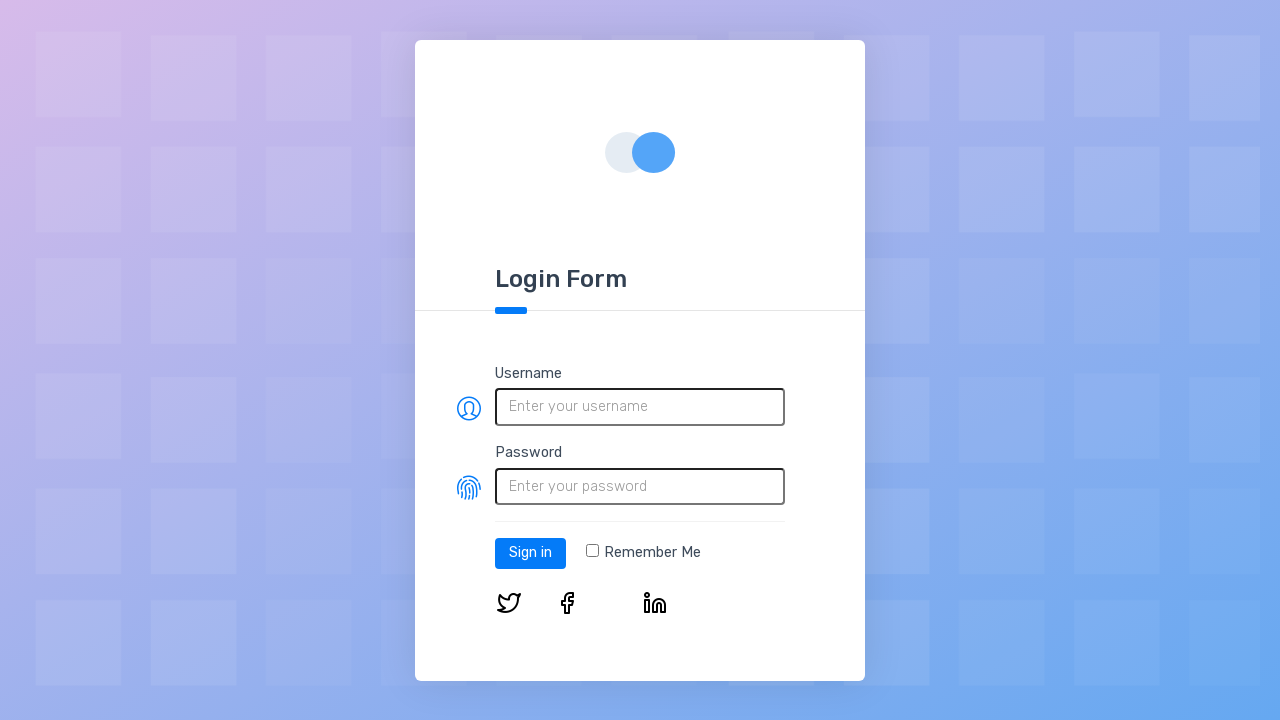

Located username input field
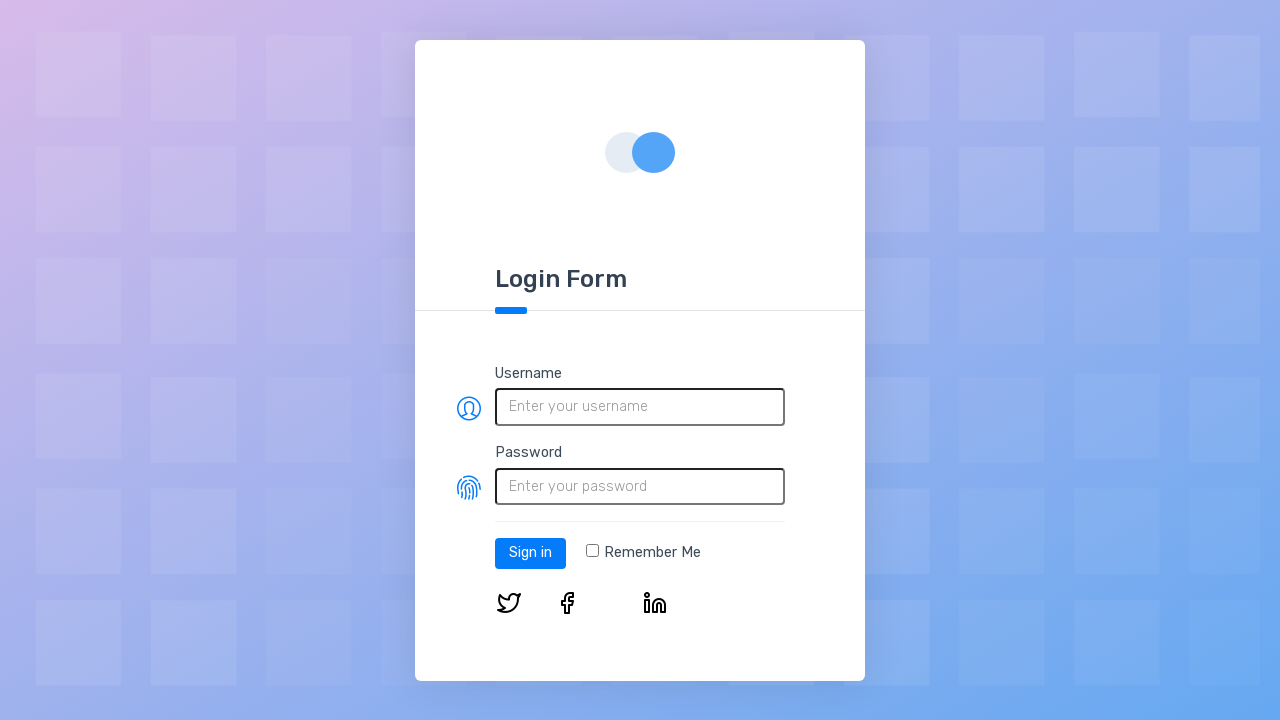

Verified username field is visible
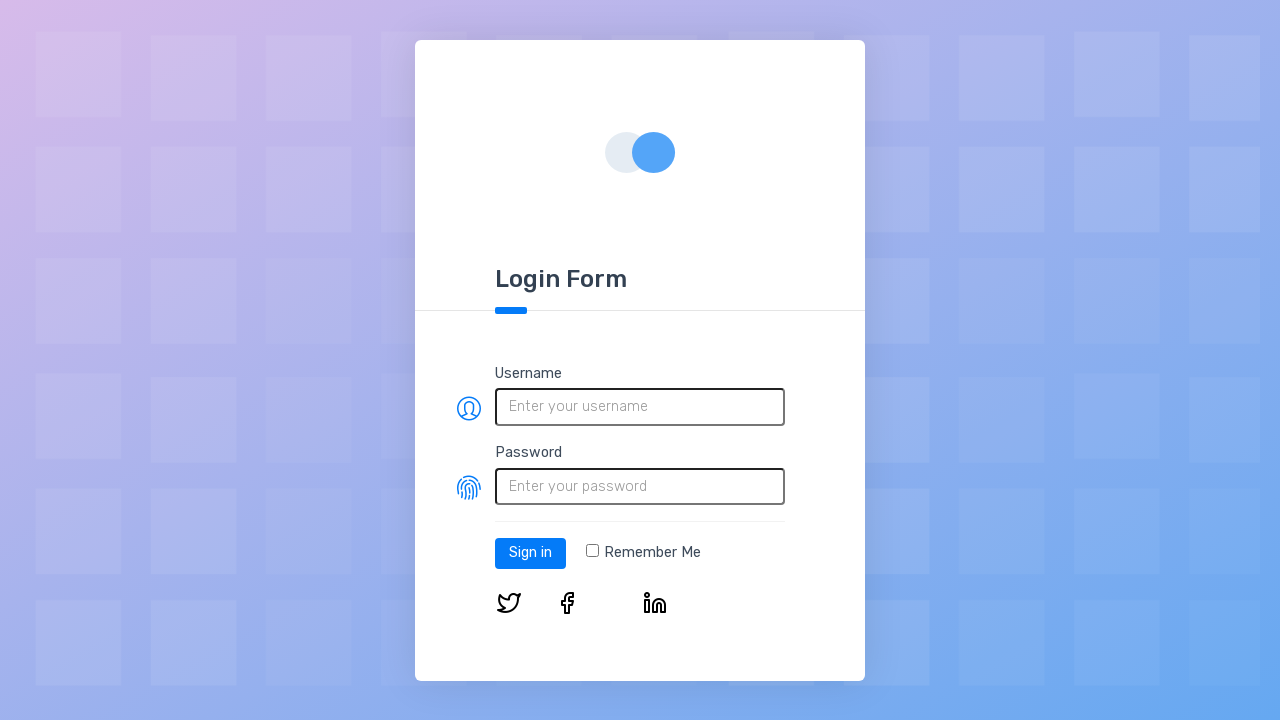

Verified username field is enabled
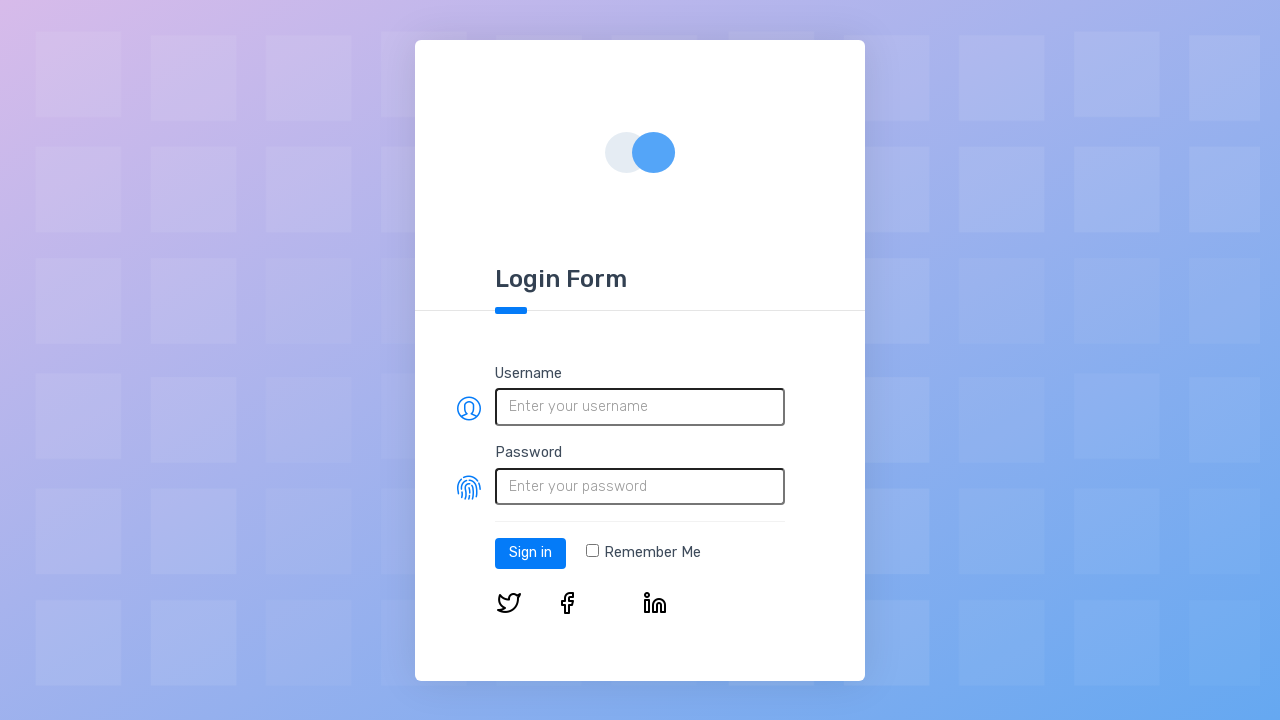

Located remember me checkbox
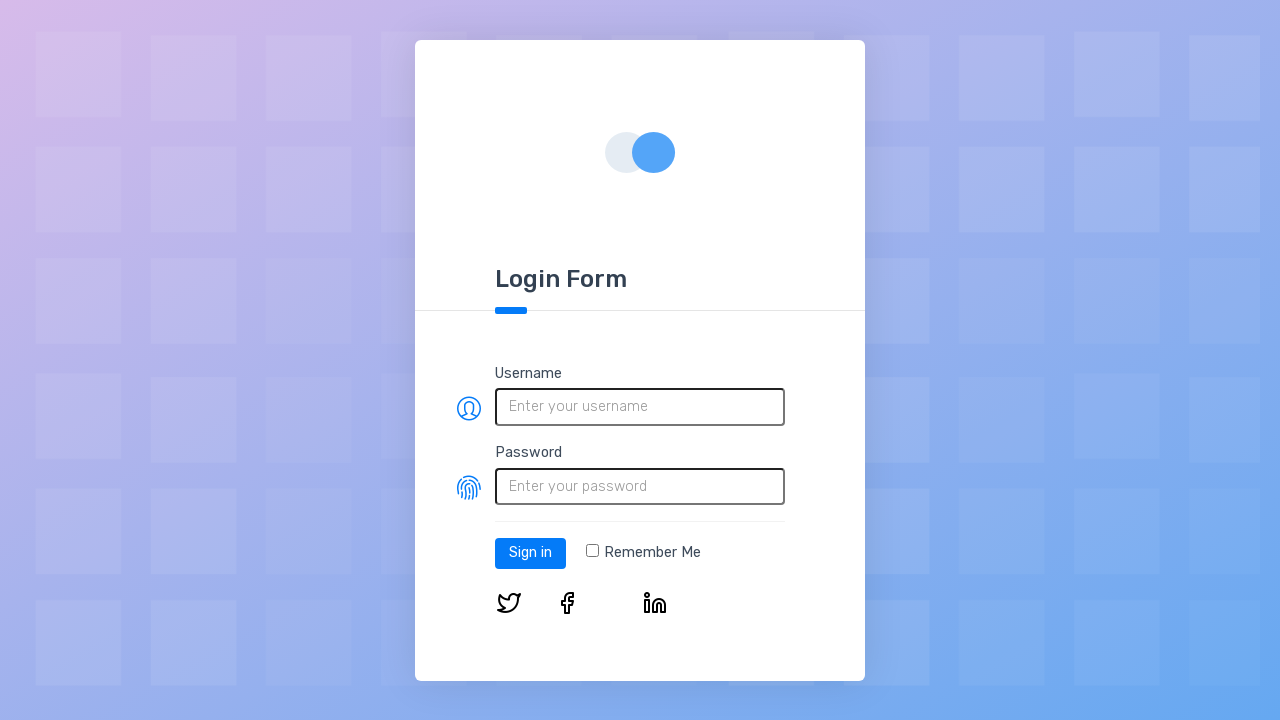

Verified remember me checkbox is not initially checked
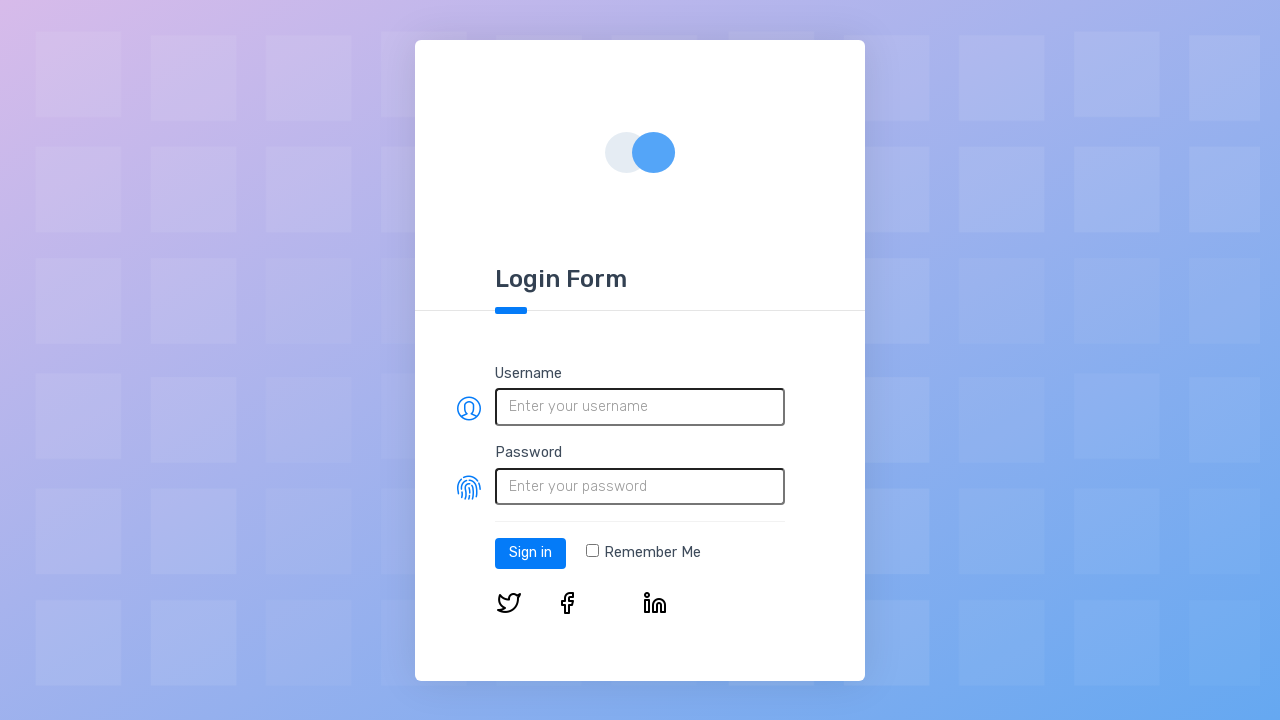

Clicked remember me checkbox to select it at (592, 551) on xpath=/html/body/div/div/form/div[3]/div[1]/label/input
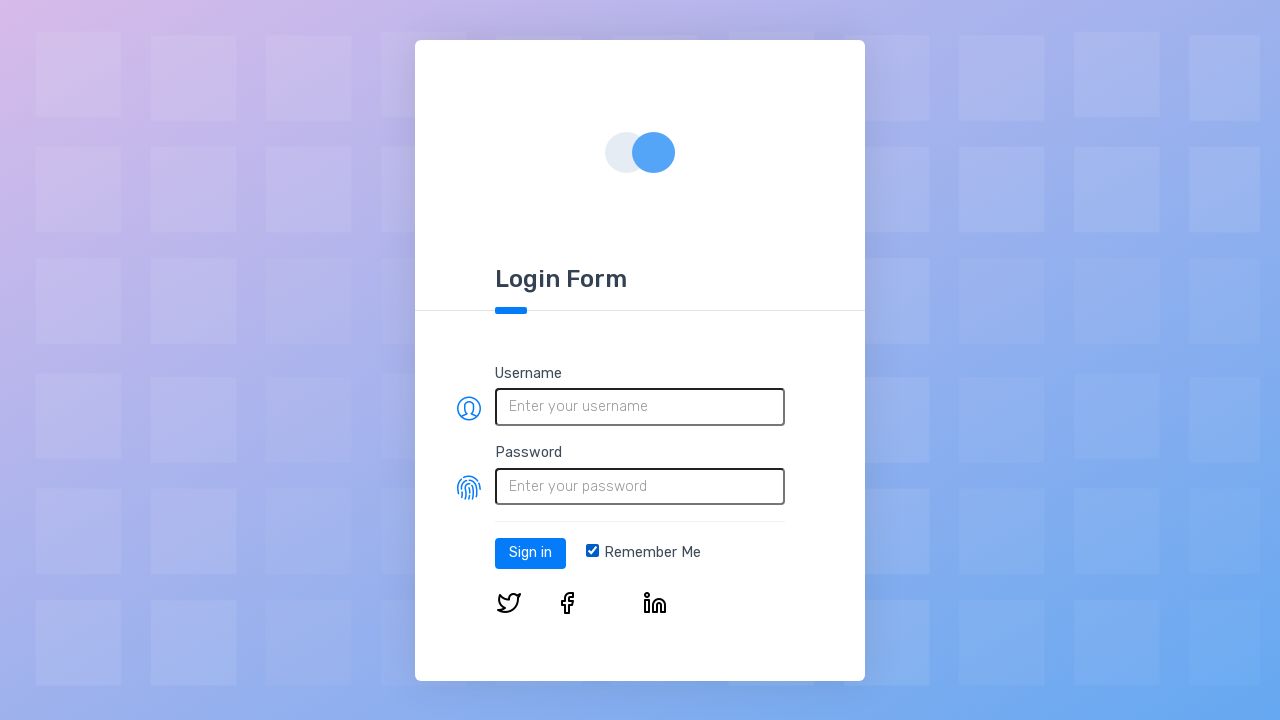

Verified remember me checkbox is now checked
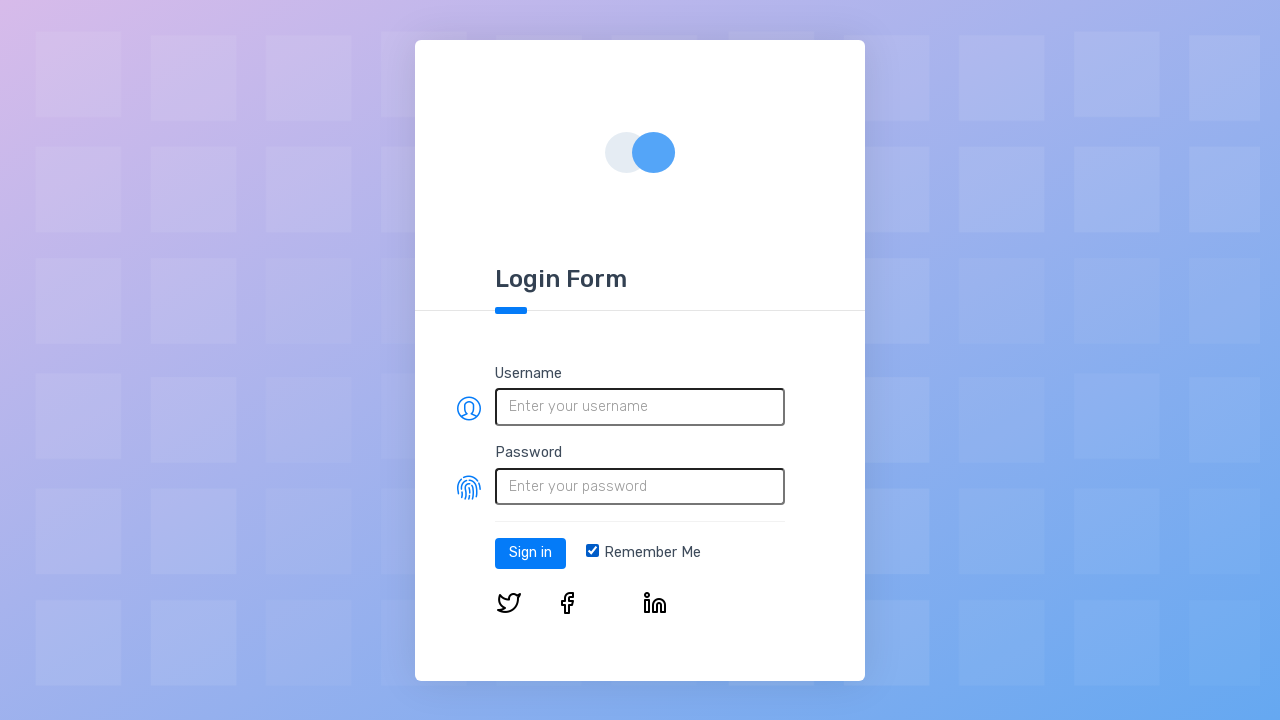

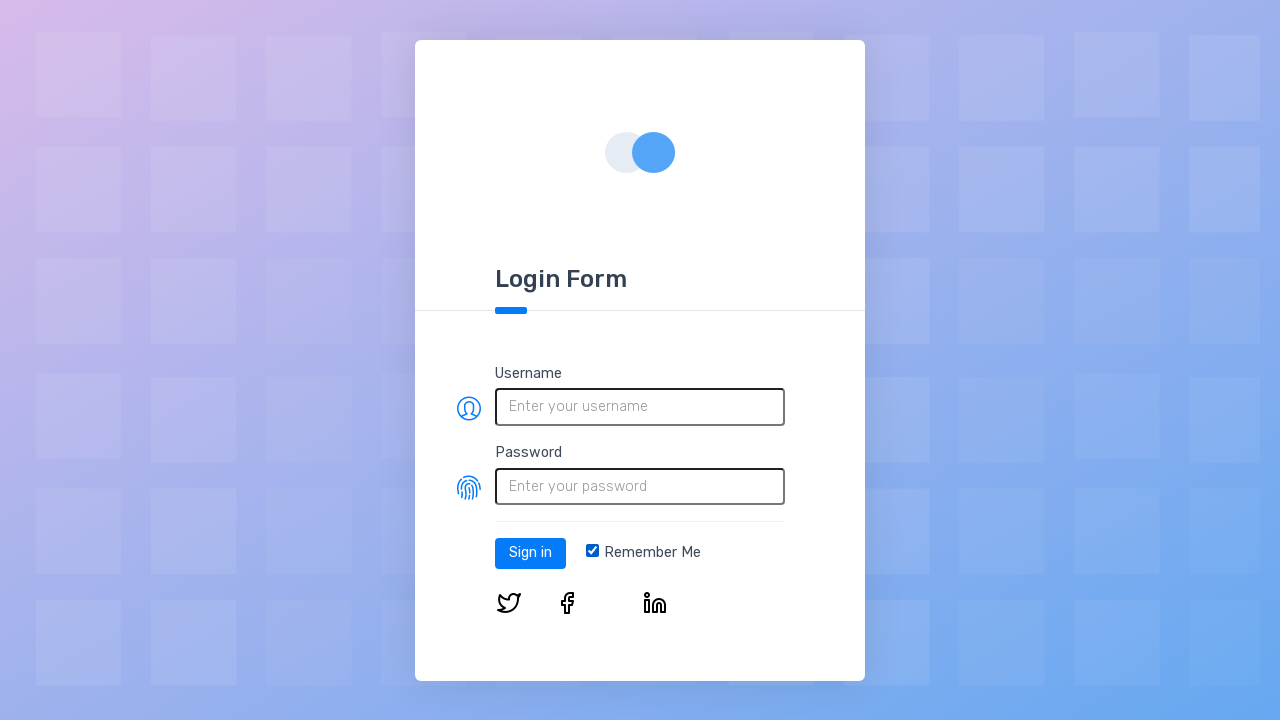